Navigates to Therapair landing page and verifies that the page loads successfully with links present, then tests a few links to ensure they are accessible.

Starting URL: https://therapair.com.au

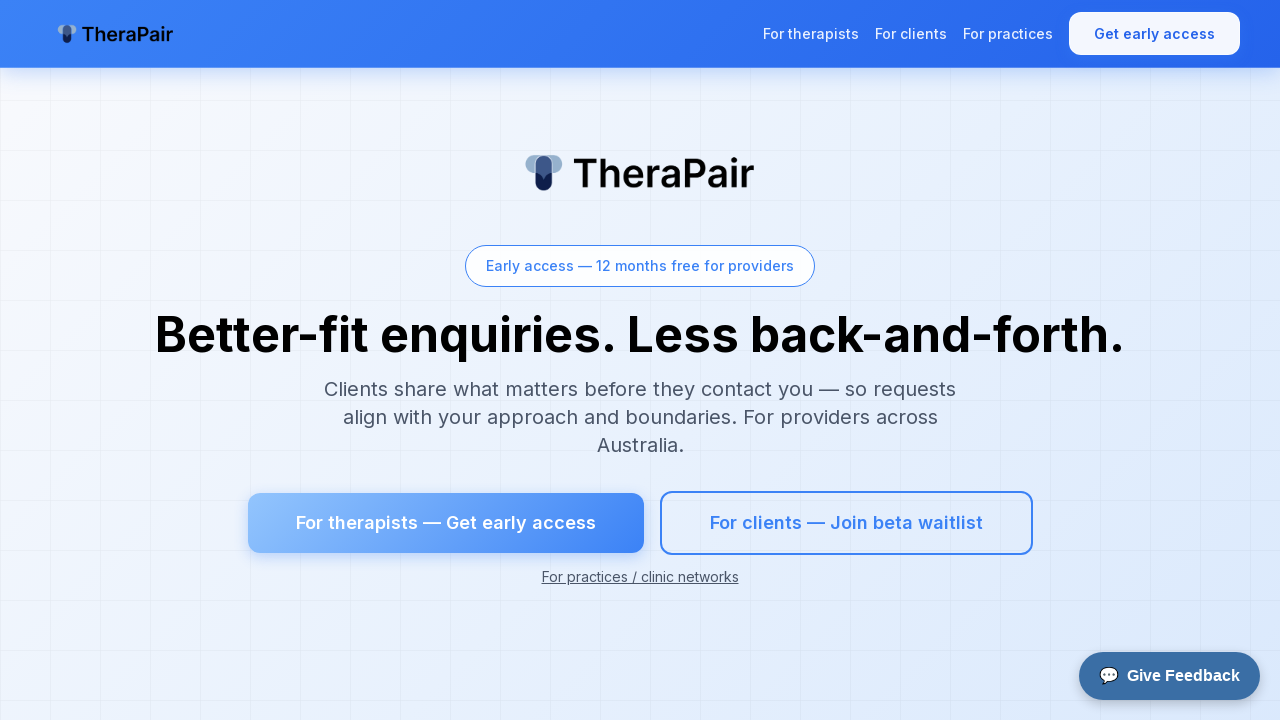

Navigated to Therapair landing page at https://therapair.com.au
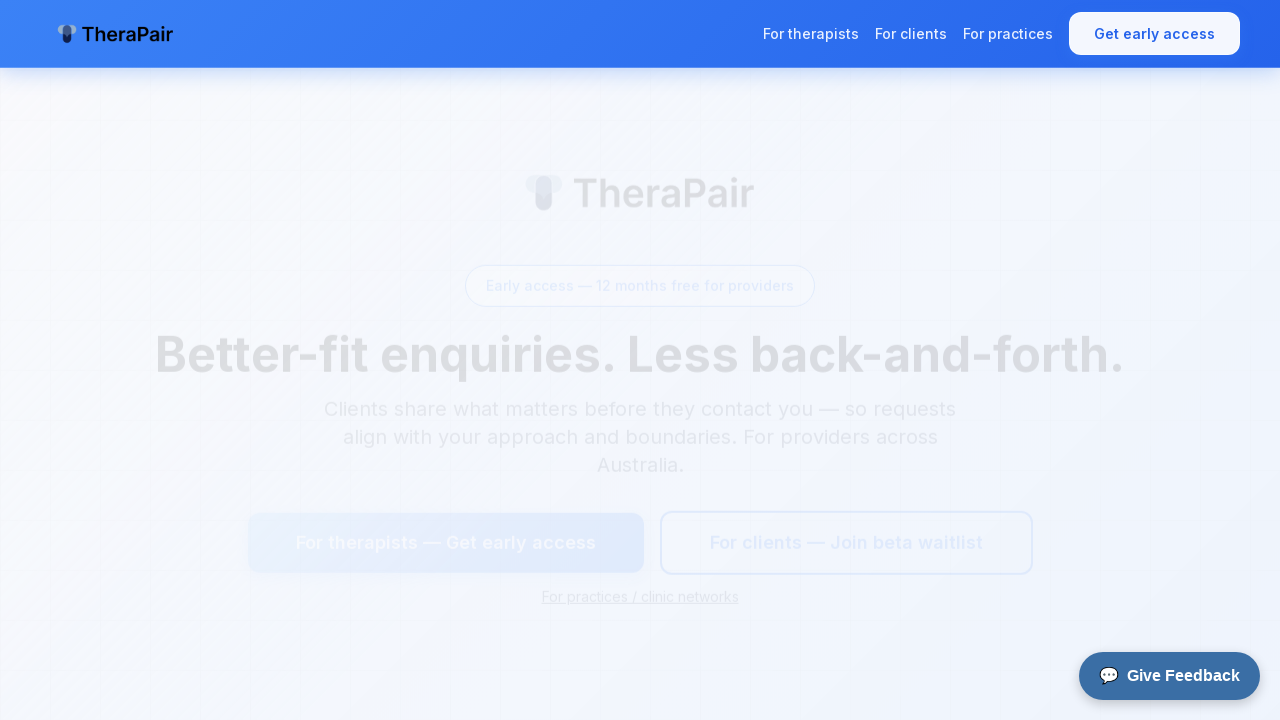

Page fully loaded and network idle state reached
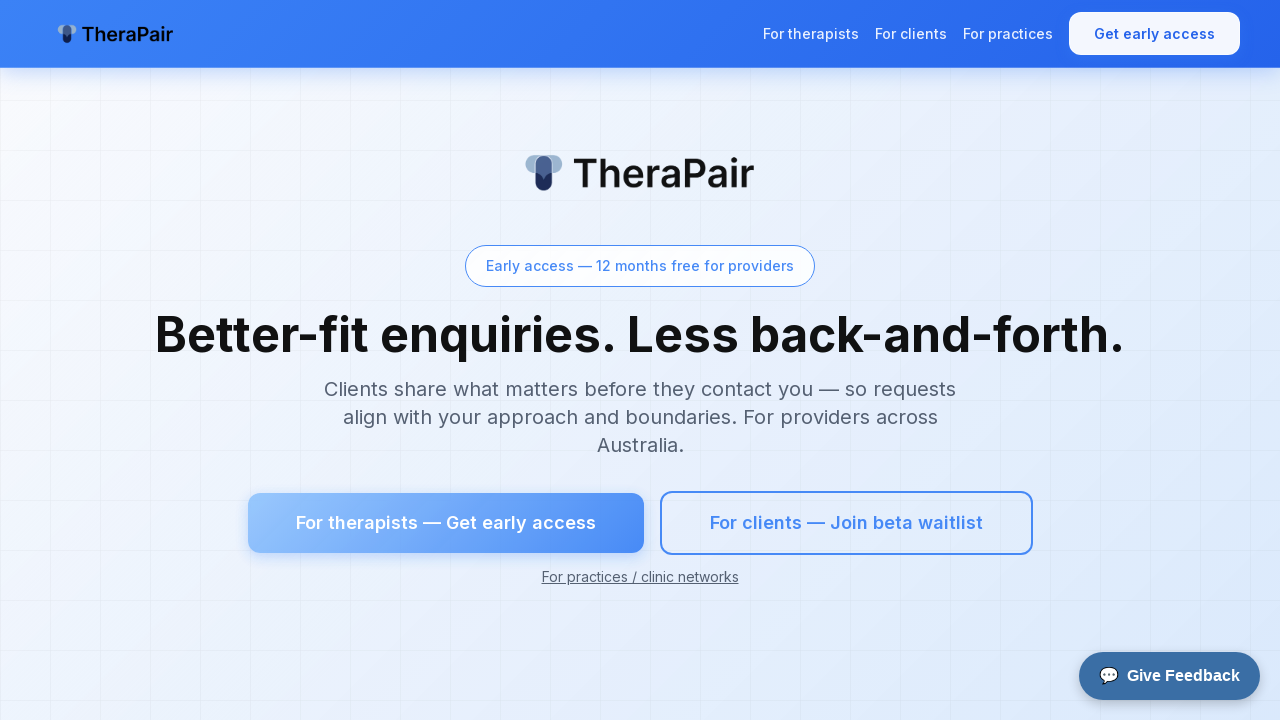

Verified that links are present on the page
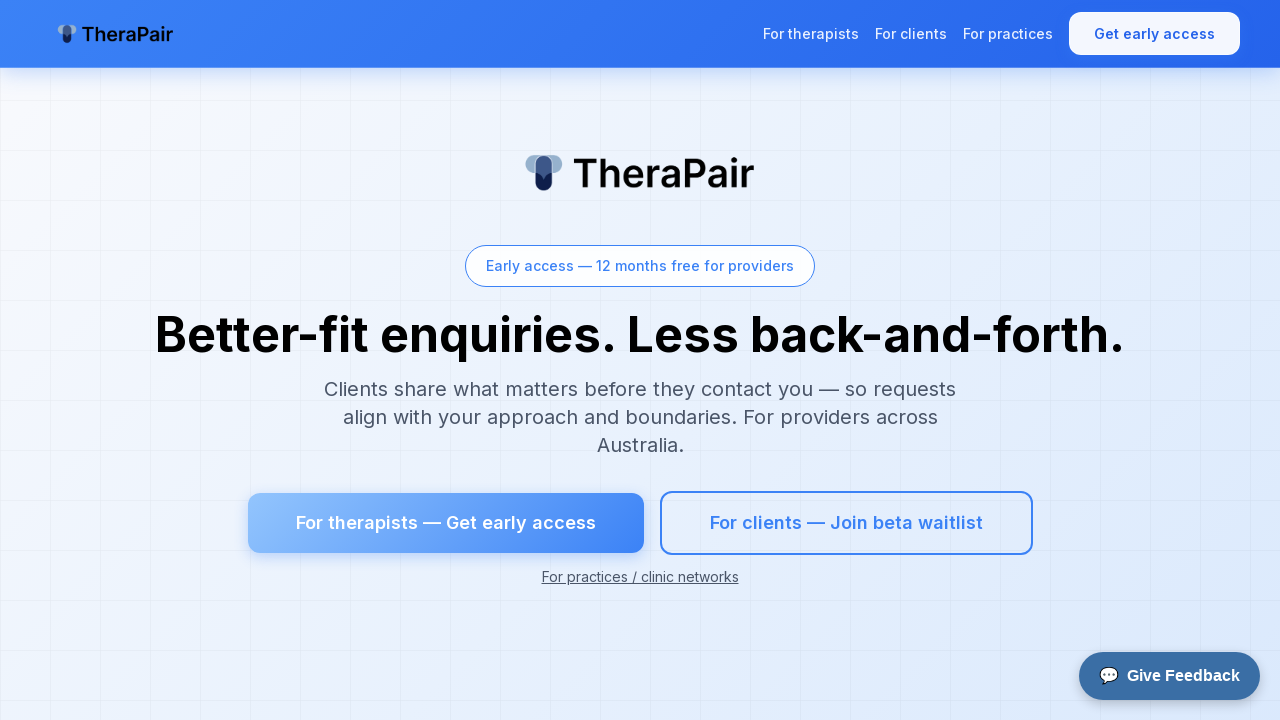

Found 0 internal links to therapair.com.au
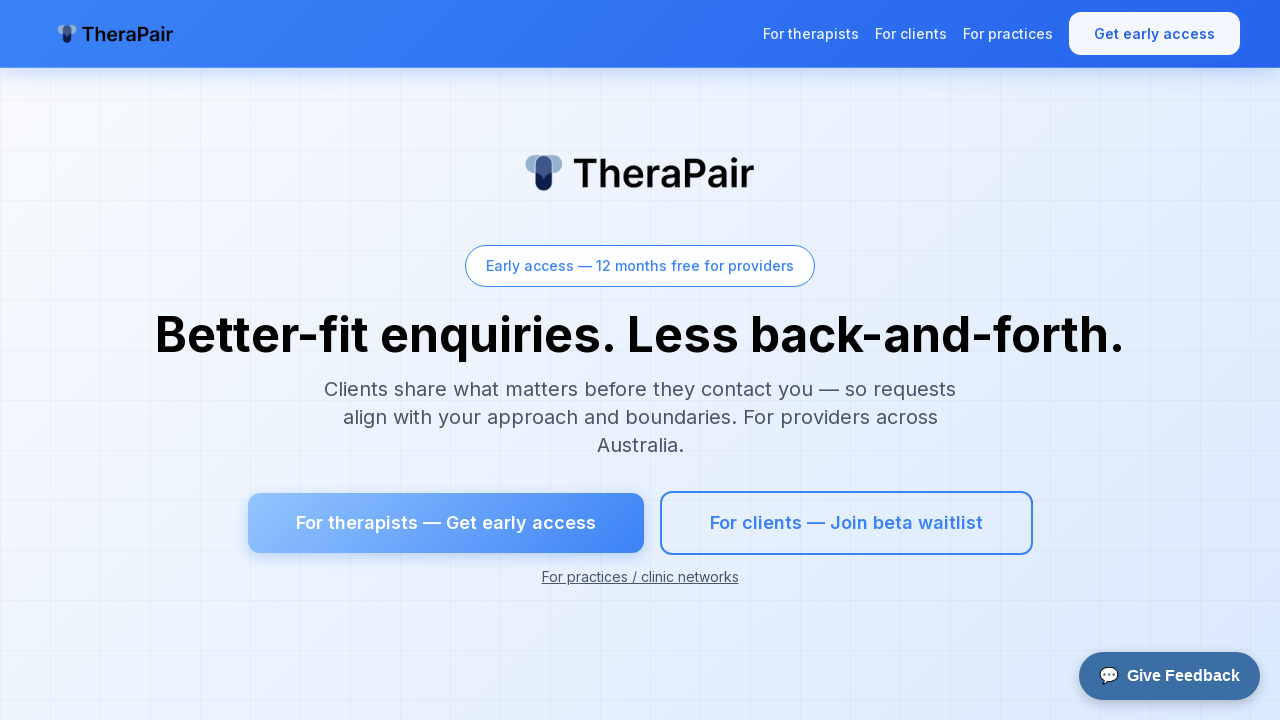

Verified that links are still present after navigation
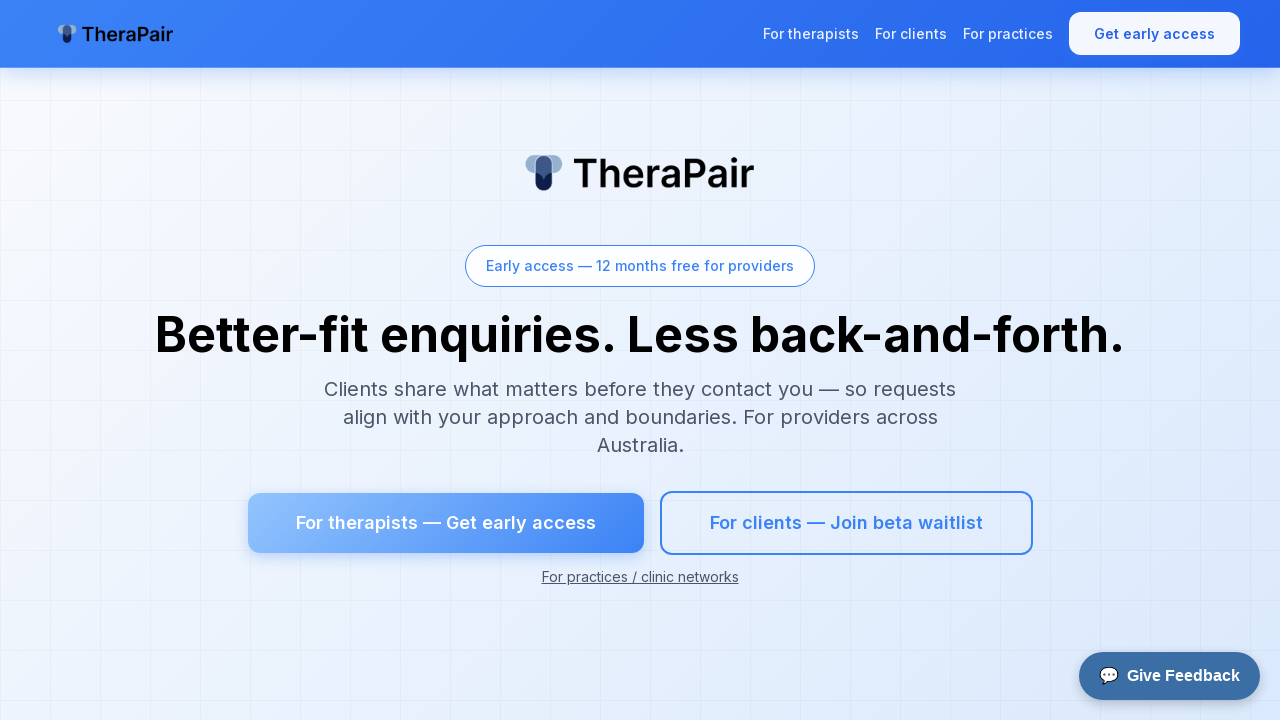

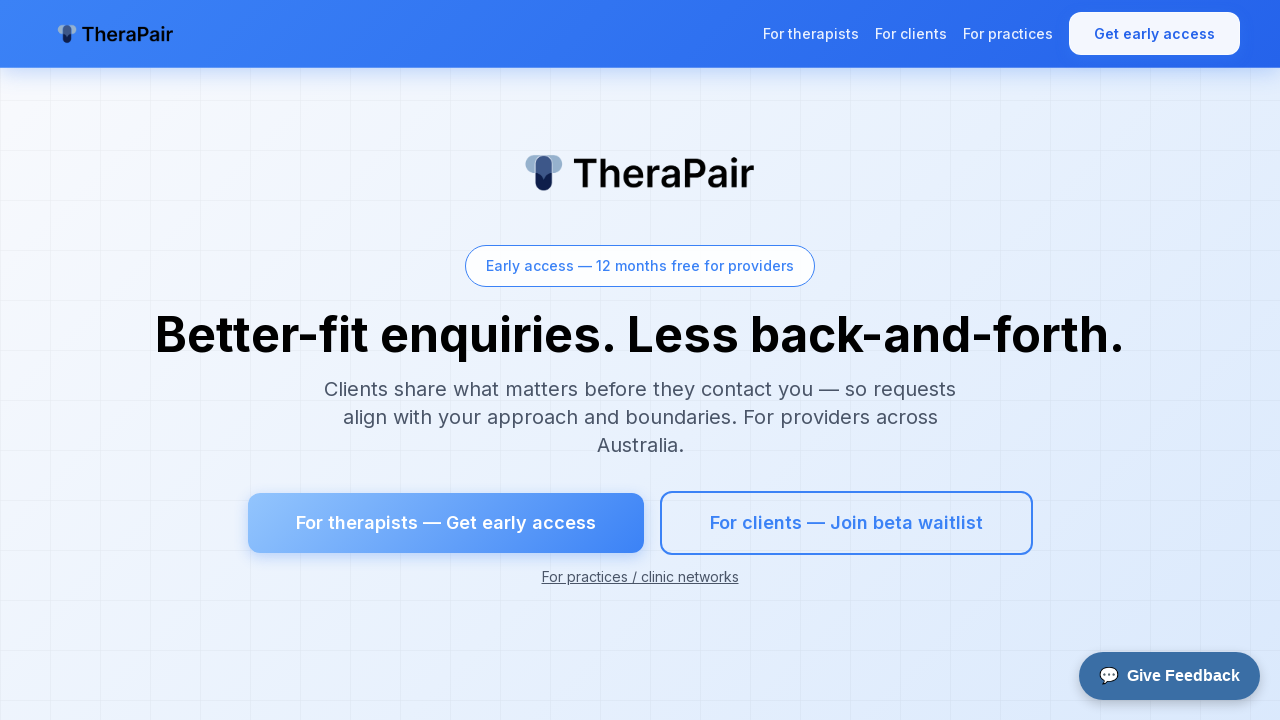